Tests the dynamic controls page by verifying a textbox is initially disabled, clicking the Enable button, waiting for the textbox to become enabled, and verifying the success message appears.

Starting URL: https://the-internet.herokuapp.com/dynamic_controls

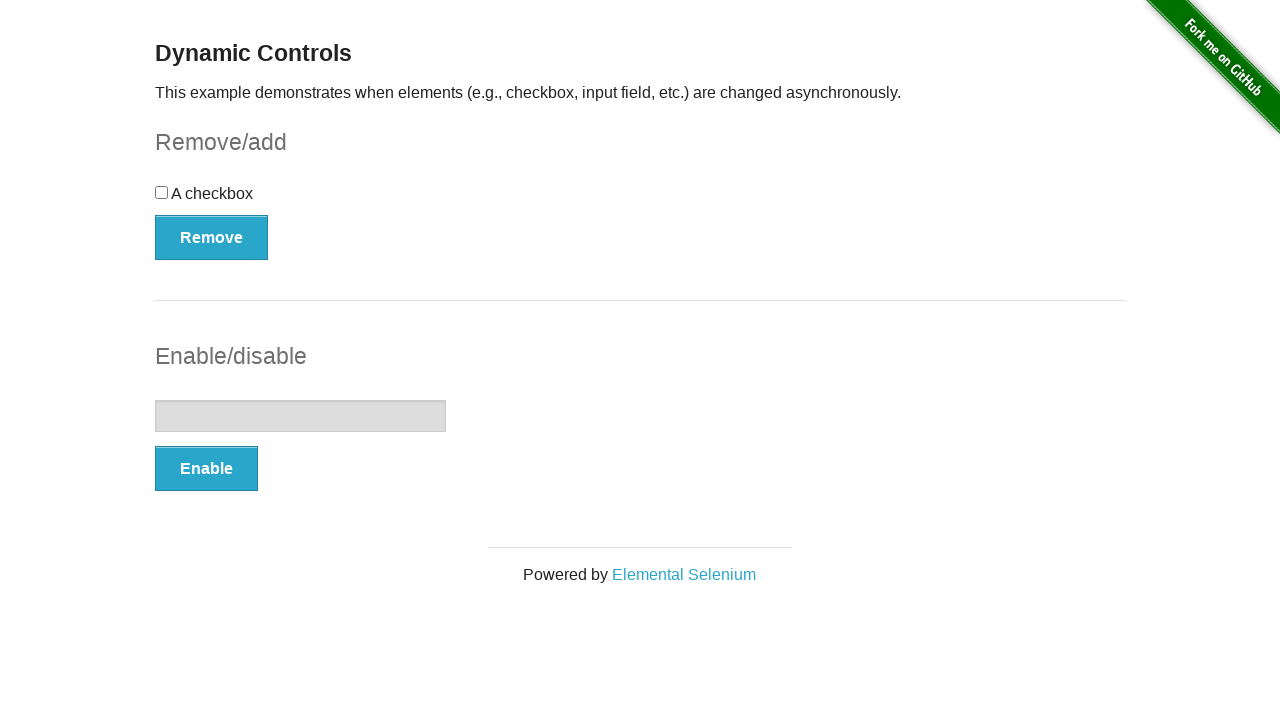

Verified textbox is initially disabled
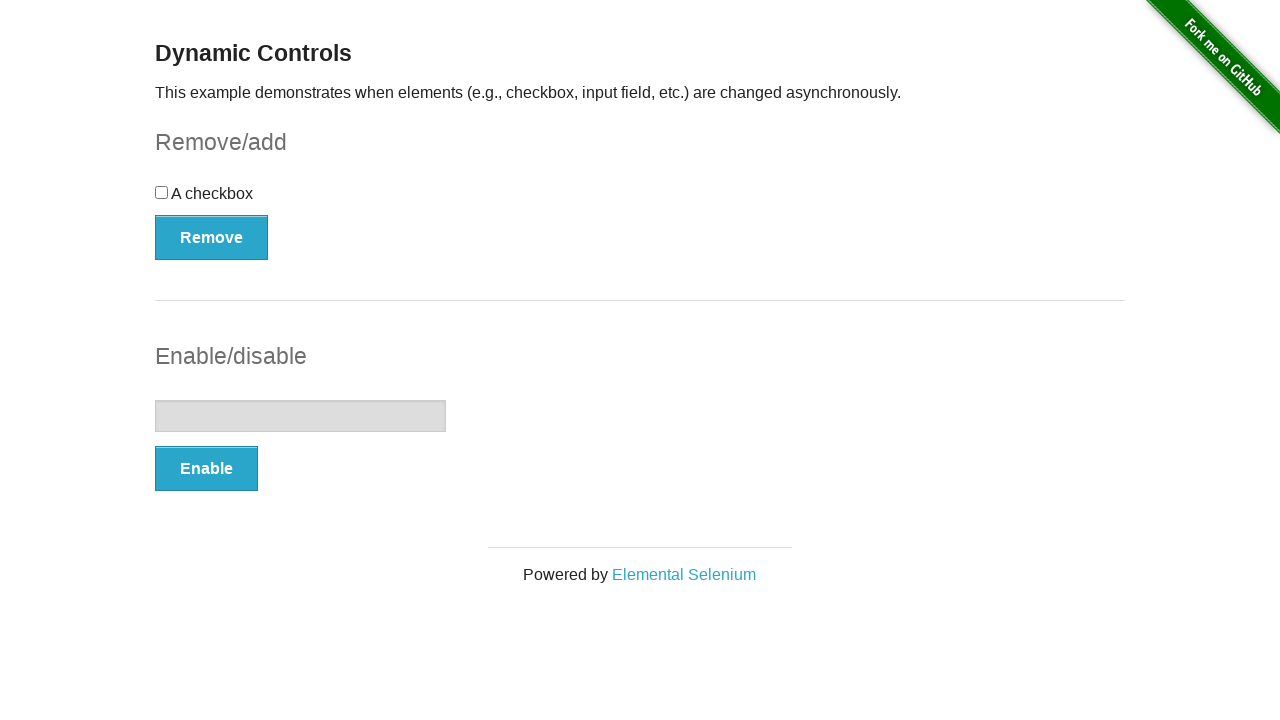

Clicked the Enable button at (206, 469) on (//button[@type='button'])[2]
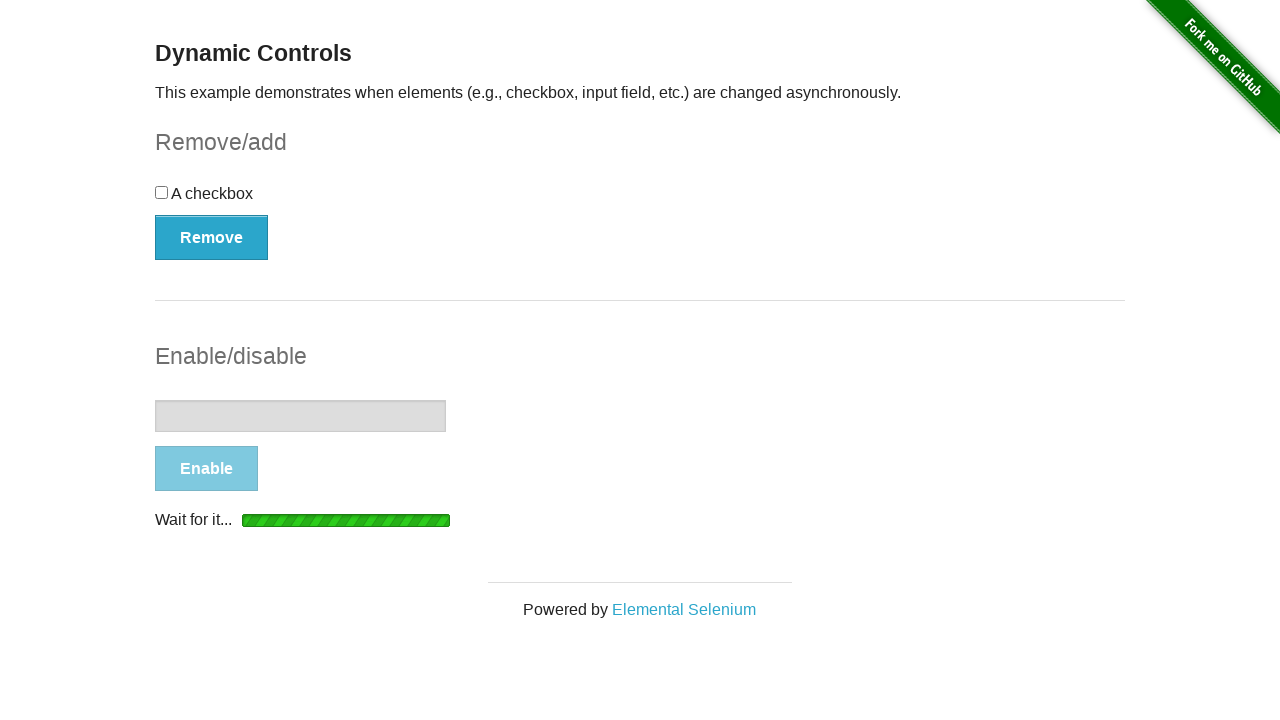

Waited for textbox to become enabled
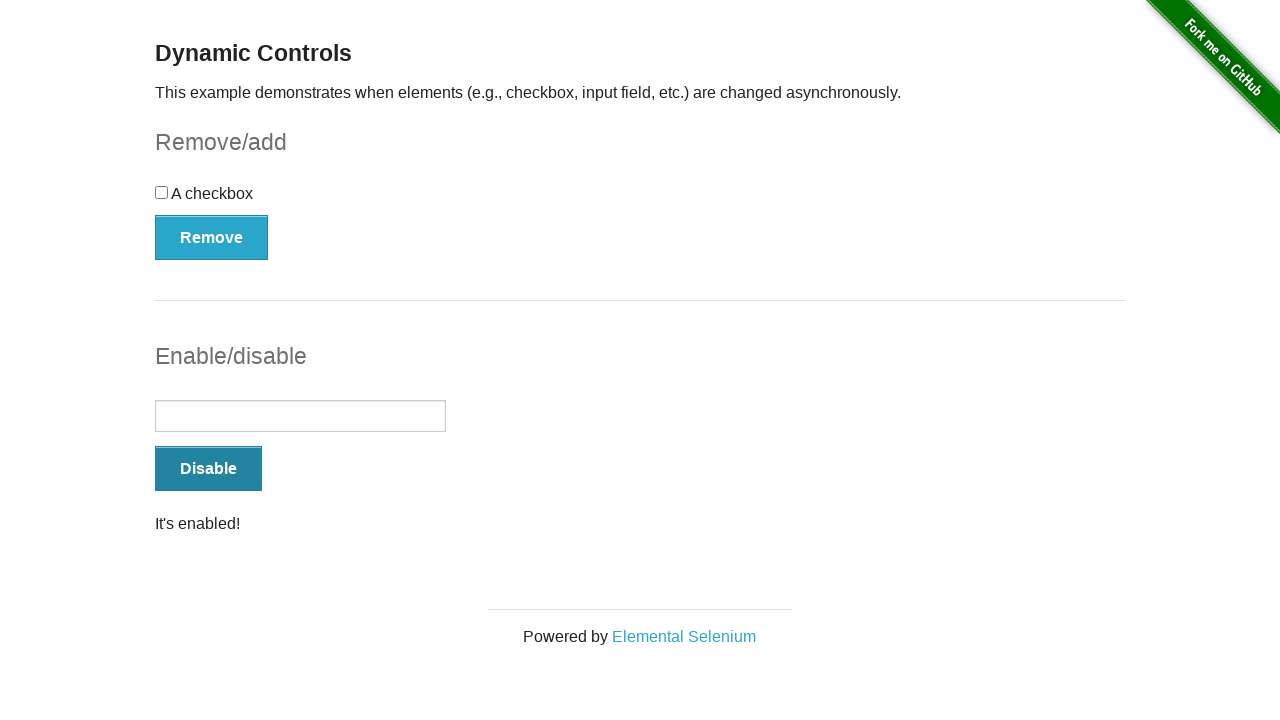

Verified success message is visible
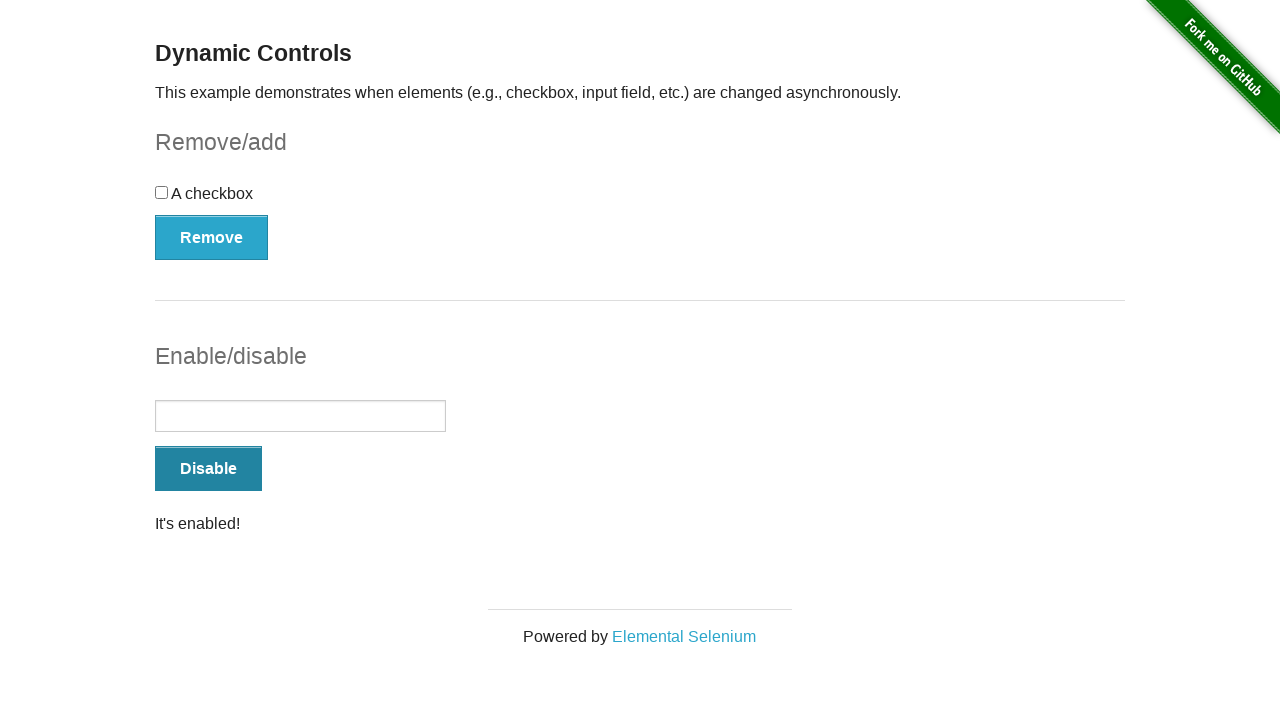

Verified success message contains 'It's enabled!'
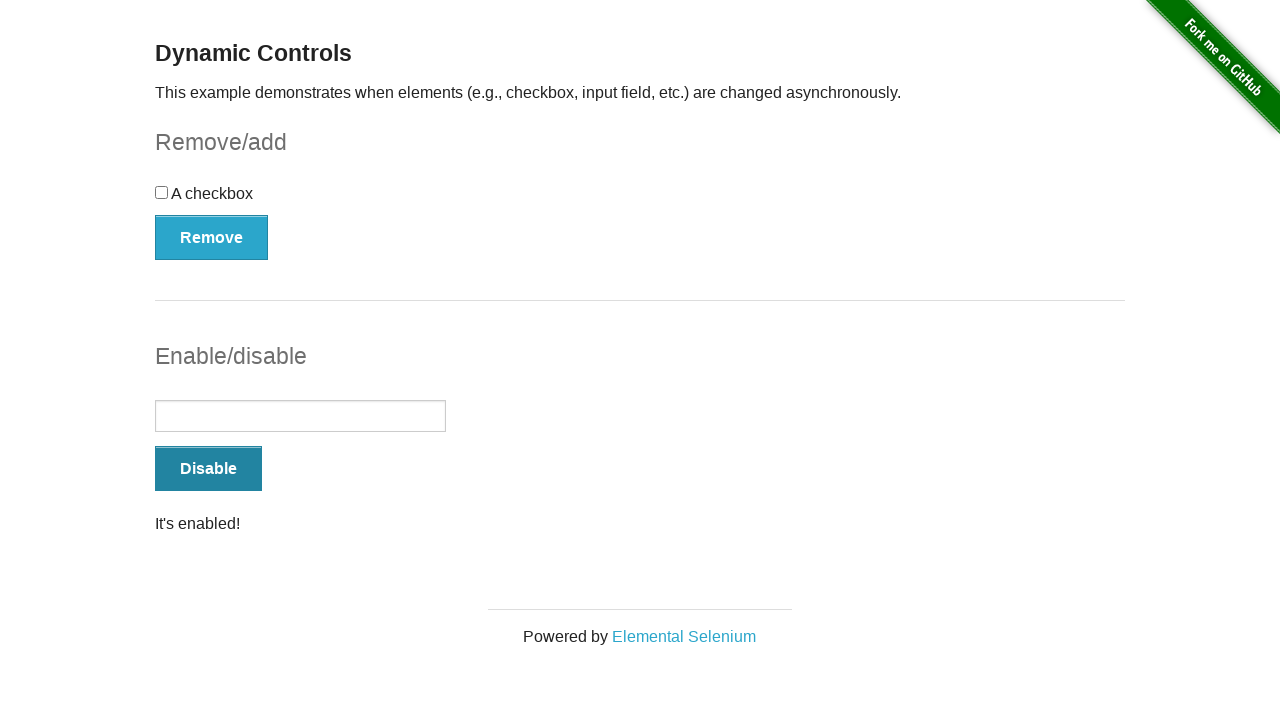

Verified textbox is now enabled
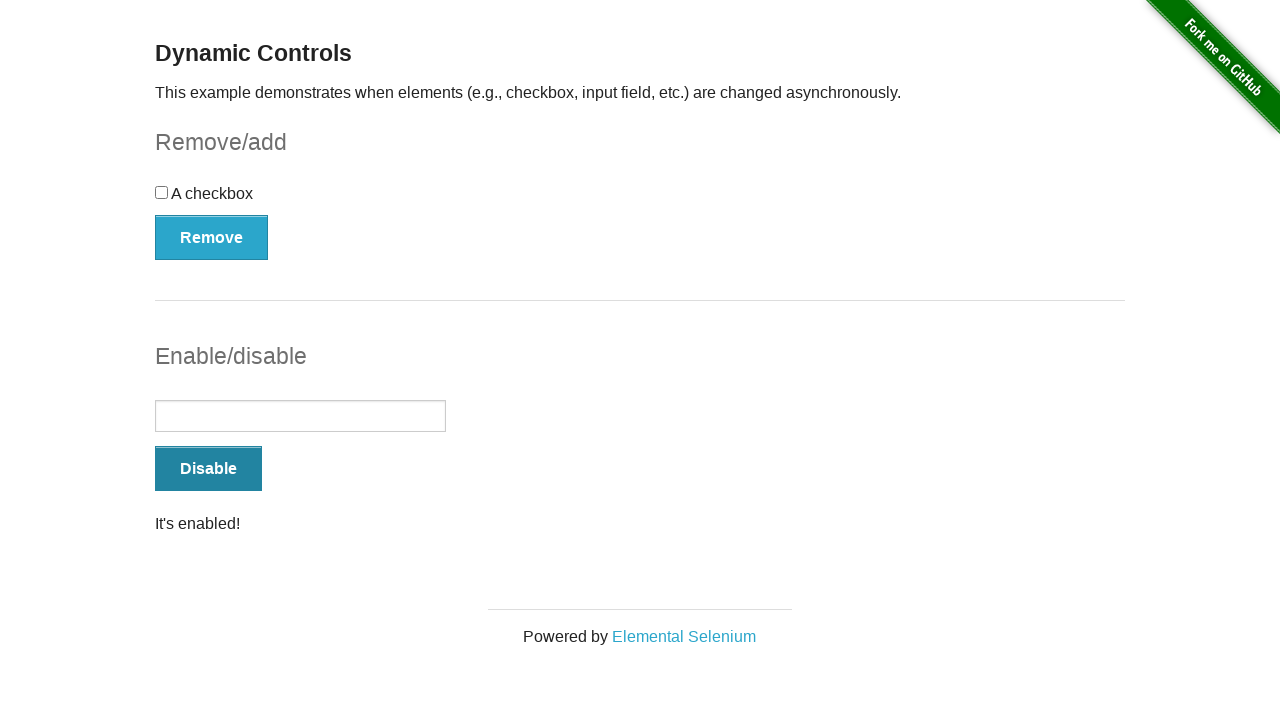

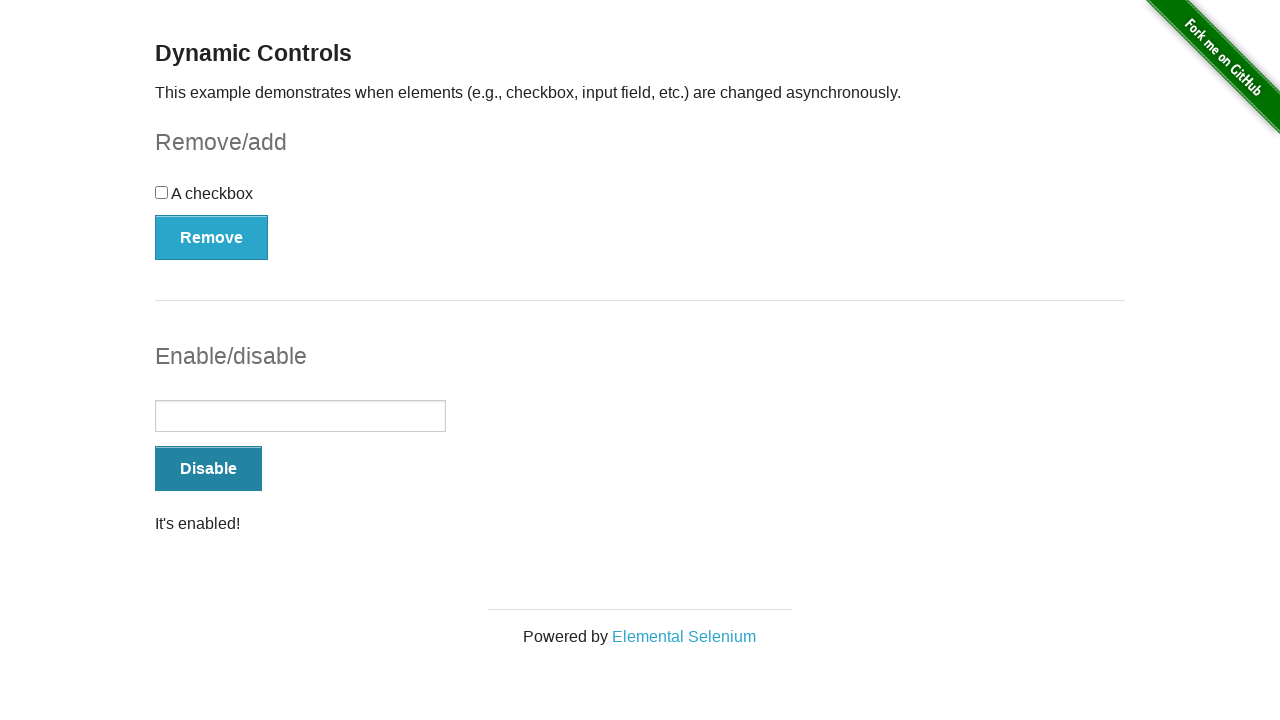